Tests the filter link highlighting by clicking through All, Active, and Completed filters and verifying the selected class.

Starting URL: https://demo.playwright.dev/todomvc

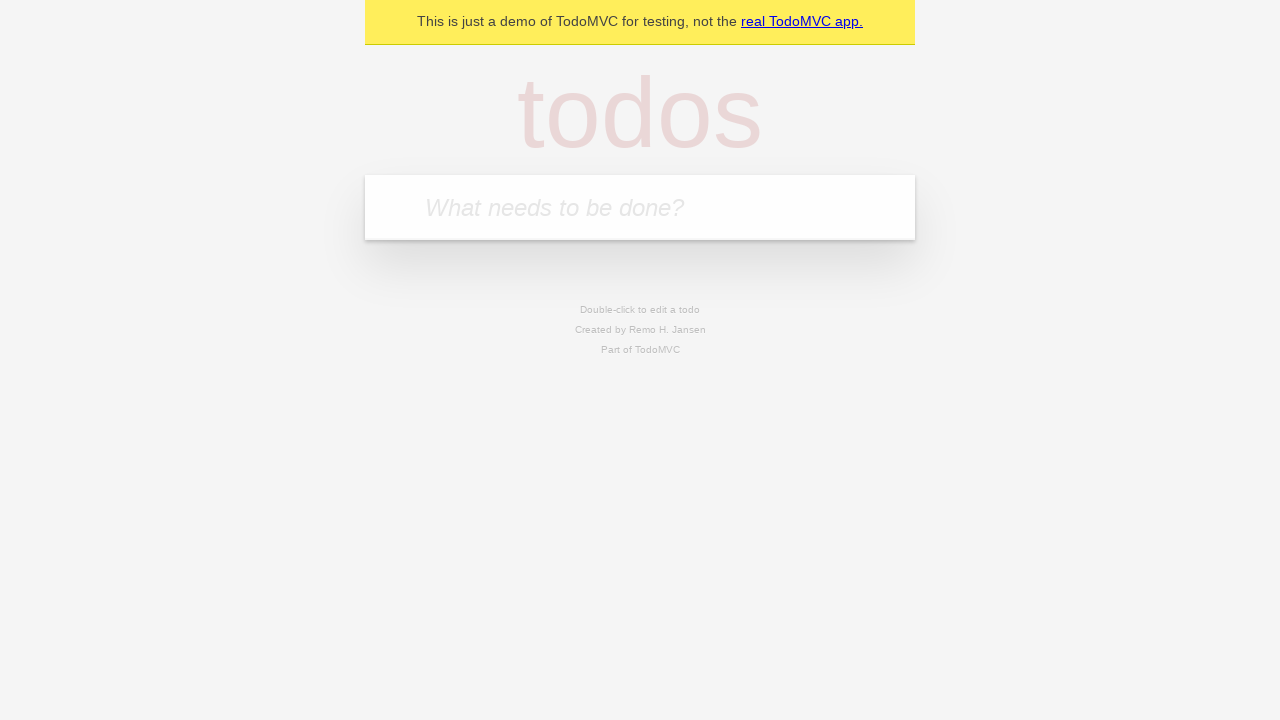

Filled input field with 'buy some cheese' on internal:attr=[placeholder="What needs to be done?"i]
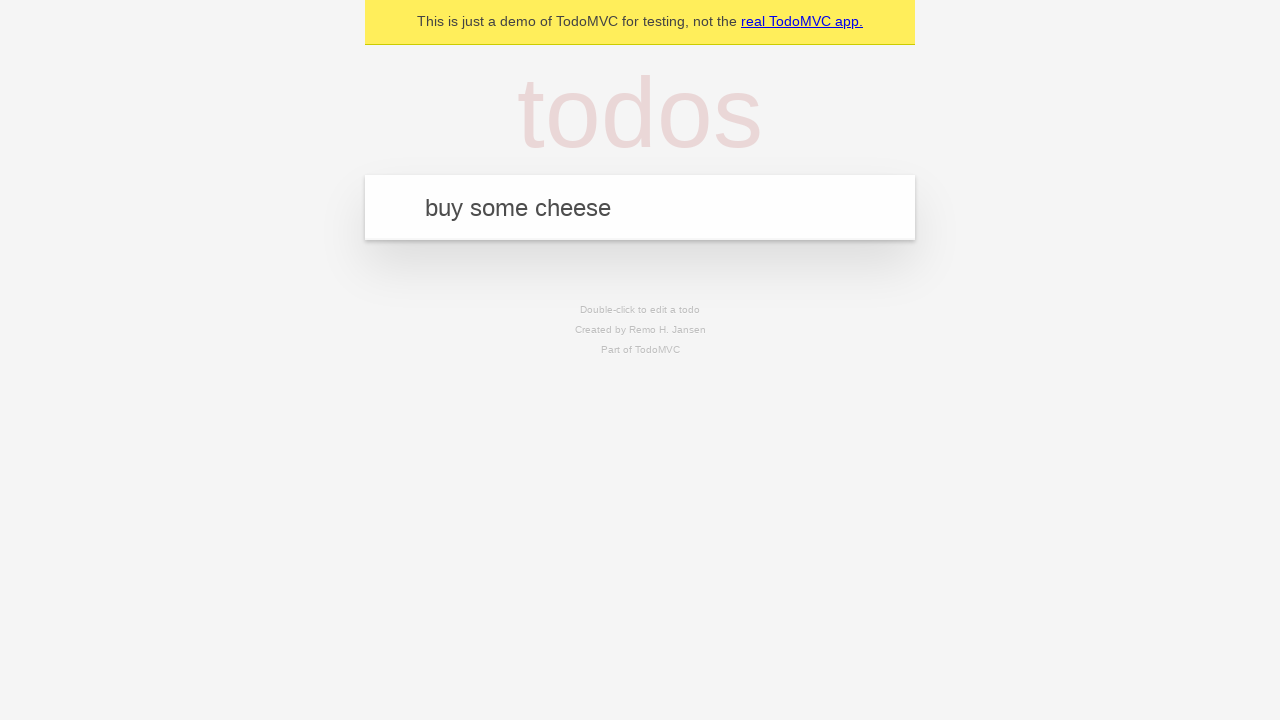

Pressed Enter to add 'buy some cheese' todo on internal:attr=[placeholder="What needs to be done?"i]
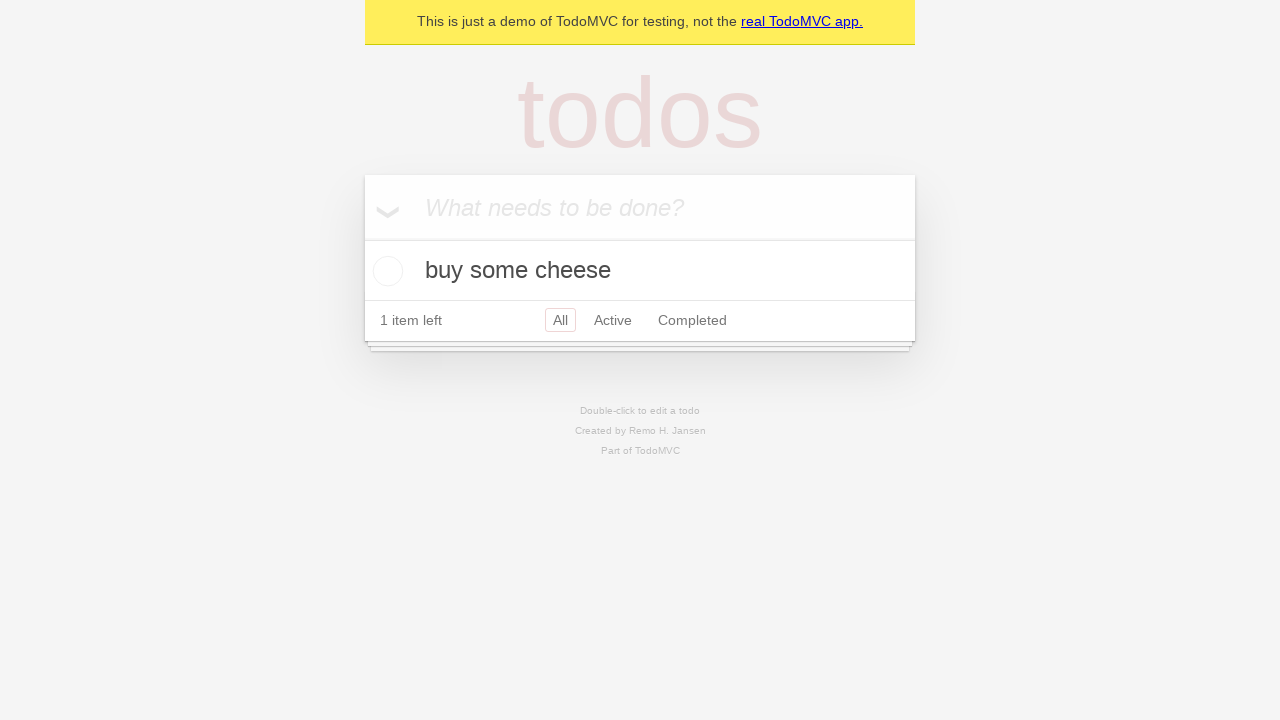

Filled input field with 'feed the cat' on internal:attr=[placeholder="What needs to be done?"i]
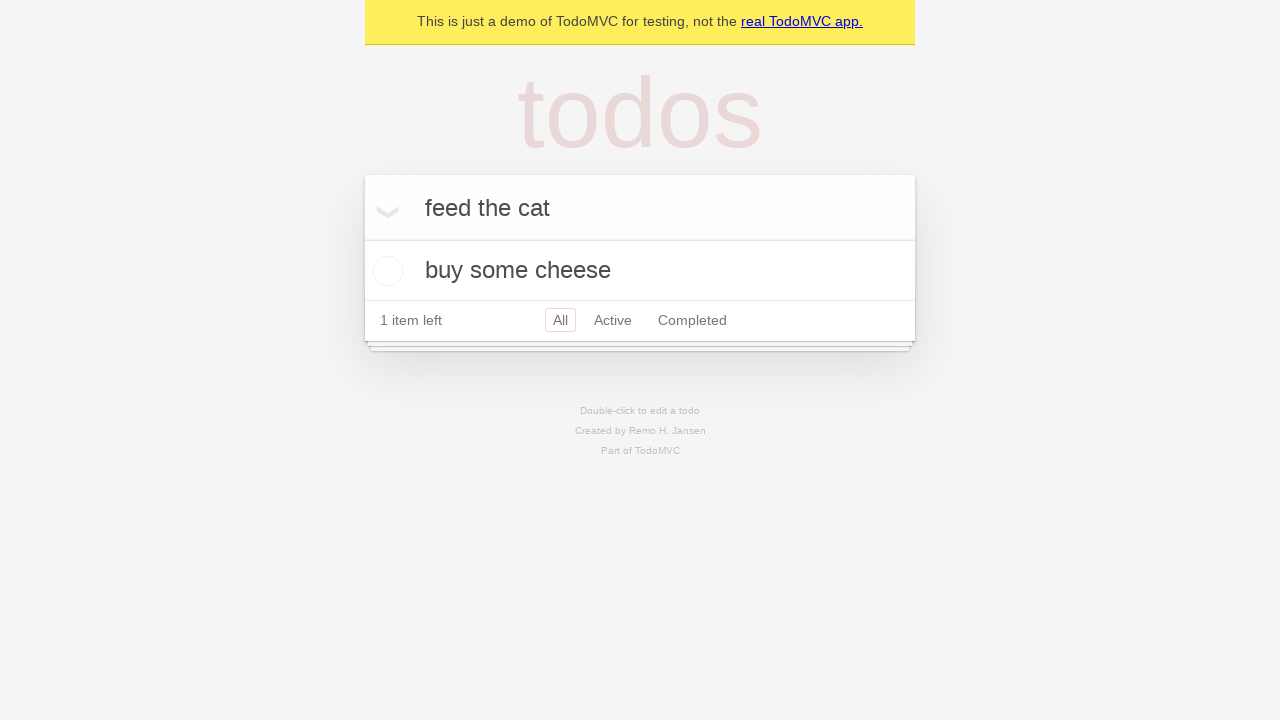

Pressed Enter to add 'feed the cat' todo on internal:attr=[placeholder="What needs to be done?"i]
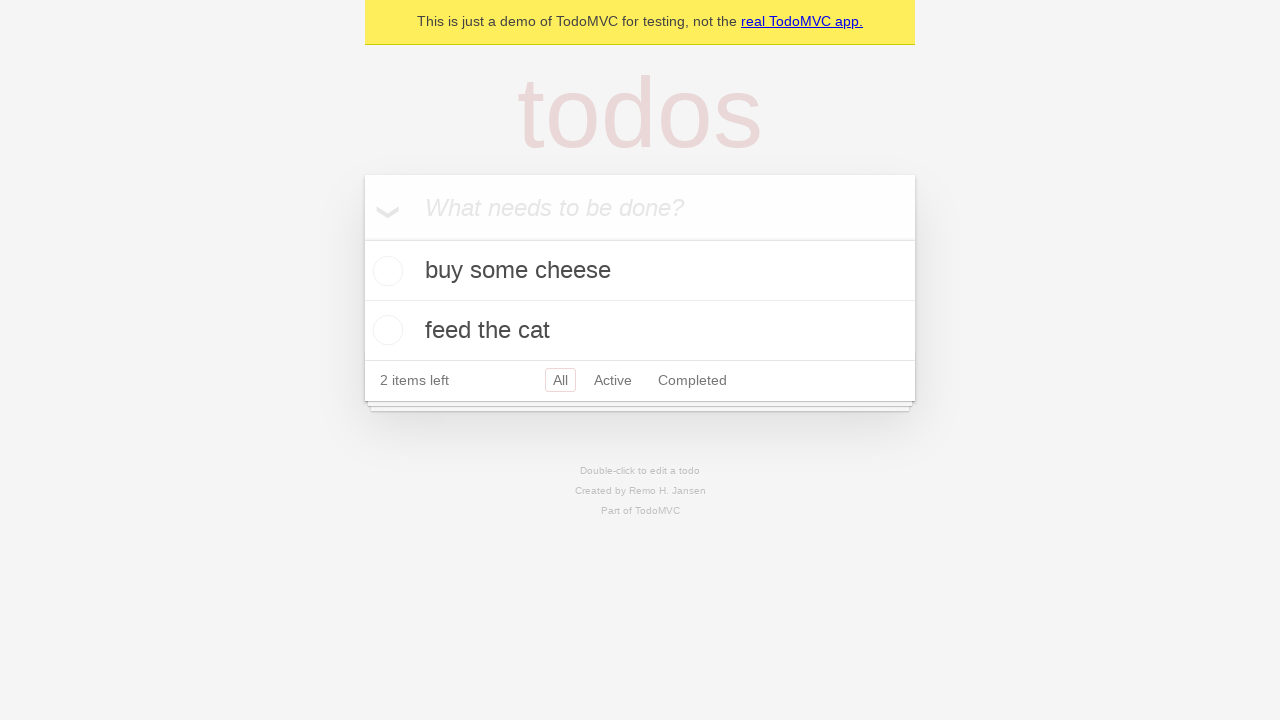

Filled input field with 'book a doctors appointment' on internal:attr=[placeholder="What needs to be done?"i]
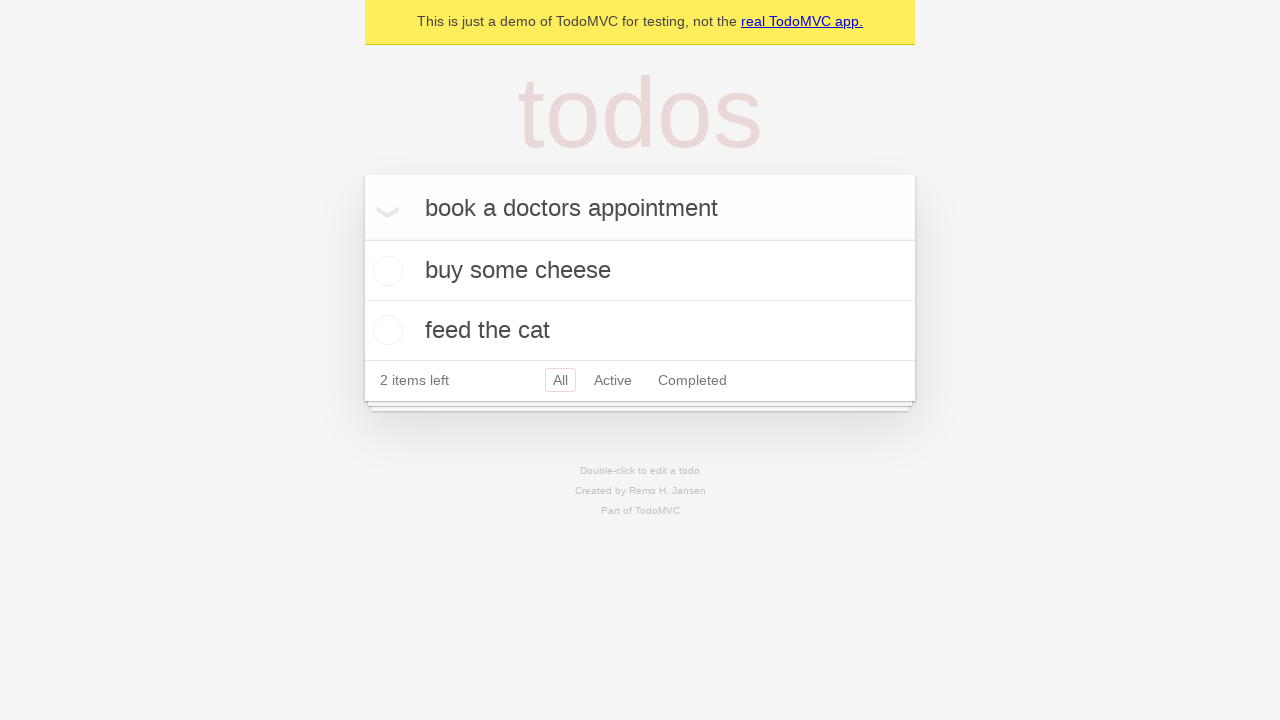

Pressed Enter to add 'book a doctors appointment' todo on internal:attr=[placeholder="What needs to be done?"i]
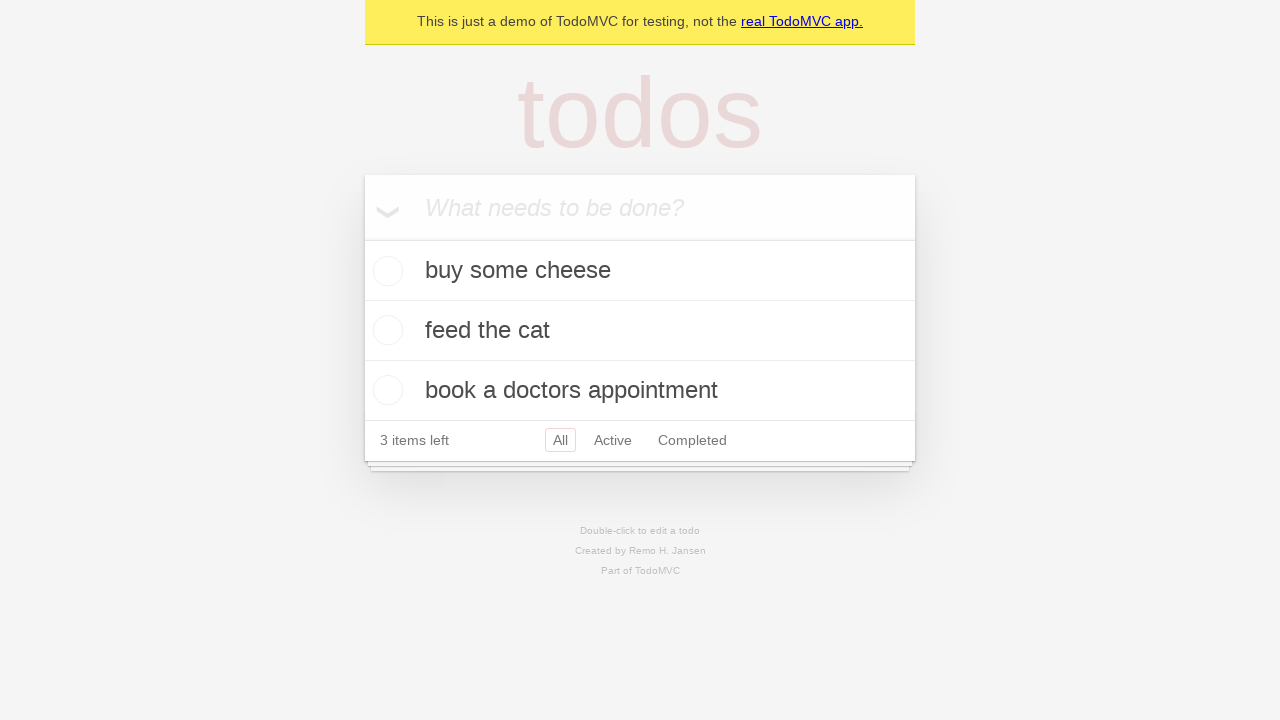

Clicked Active filter link at (613, 440) on internal:role=link[name="Active"i]
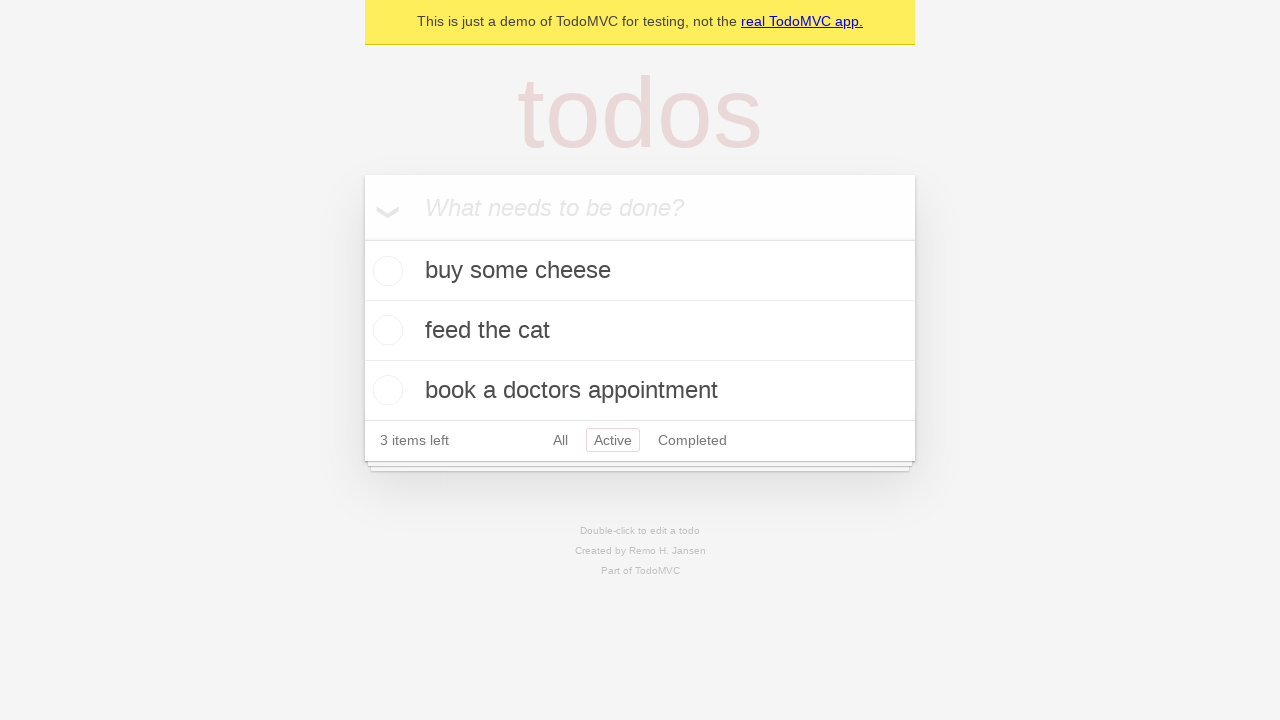

Clicked Completed filter link at (692, 440) on internal:role=link[name="Completed"i]
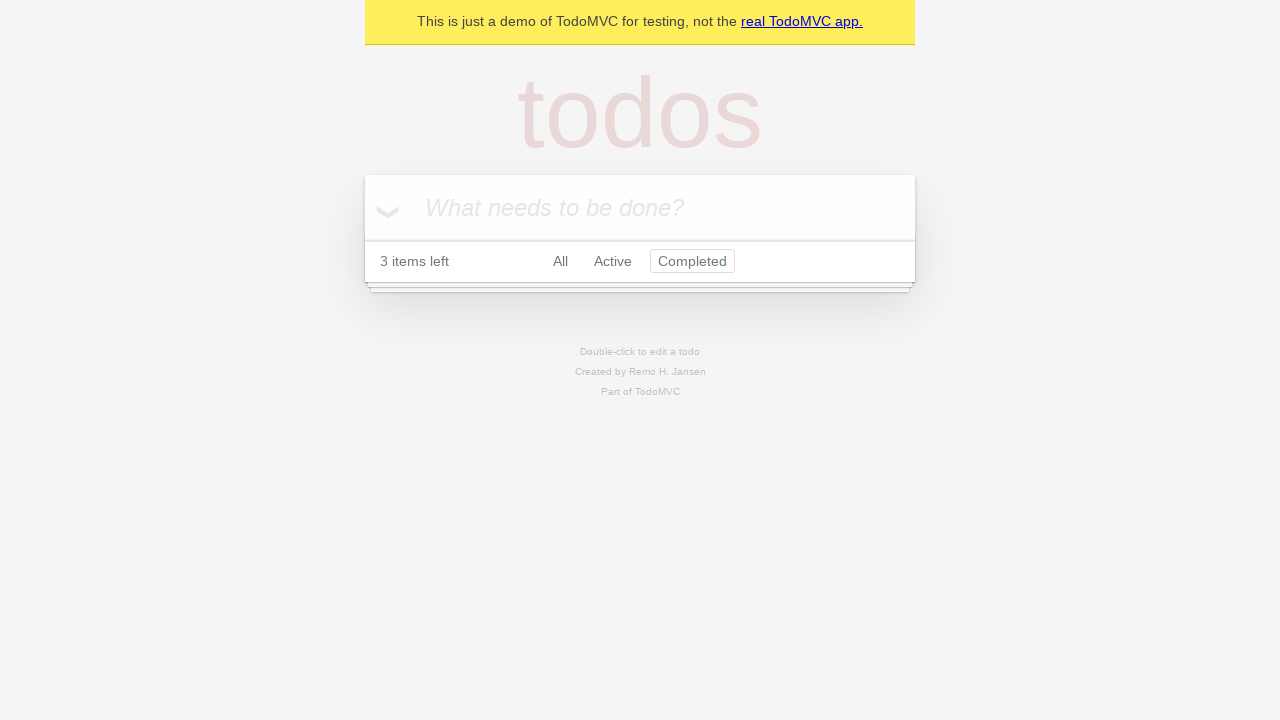

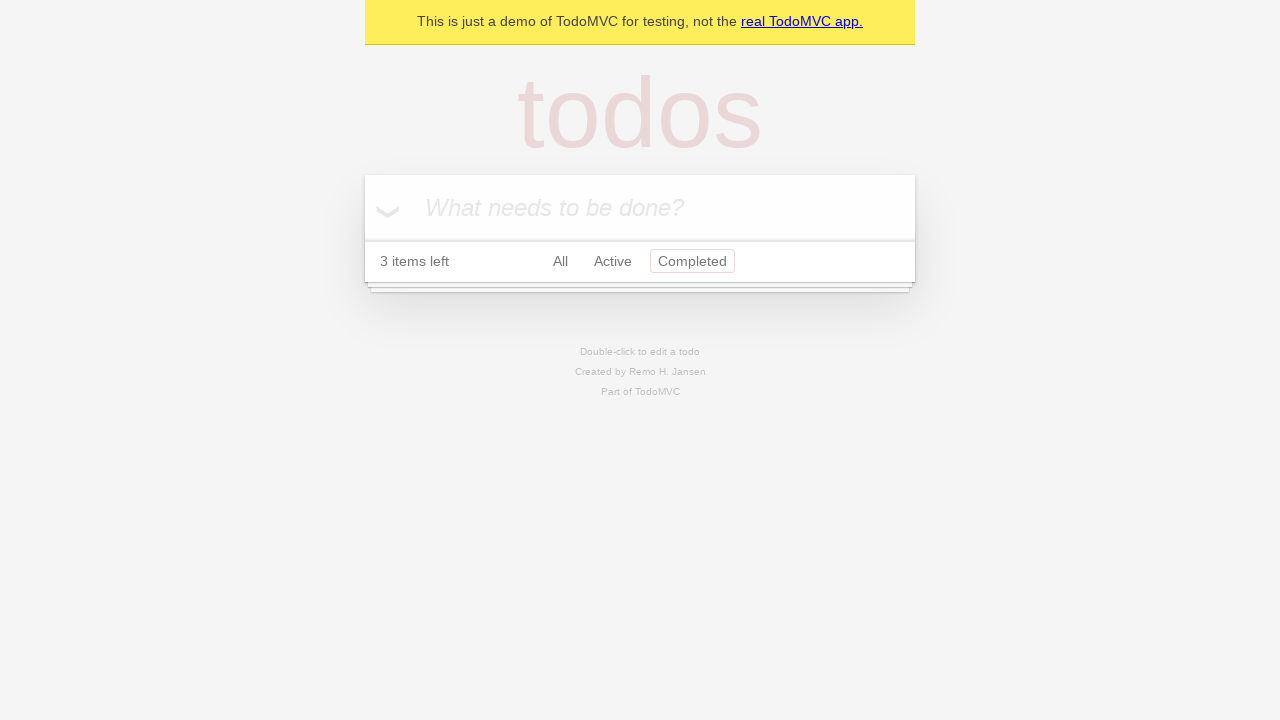